Navigates to Allied Telesis cybersecurity vulnerability statement page and scrolls to view vulnerability information sections

Starting URL: https://www.alliedtelesis.com/in/en/support/cybersecurity-vulnerability-statement

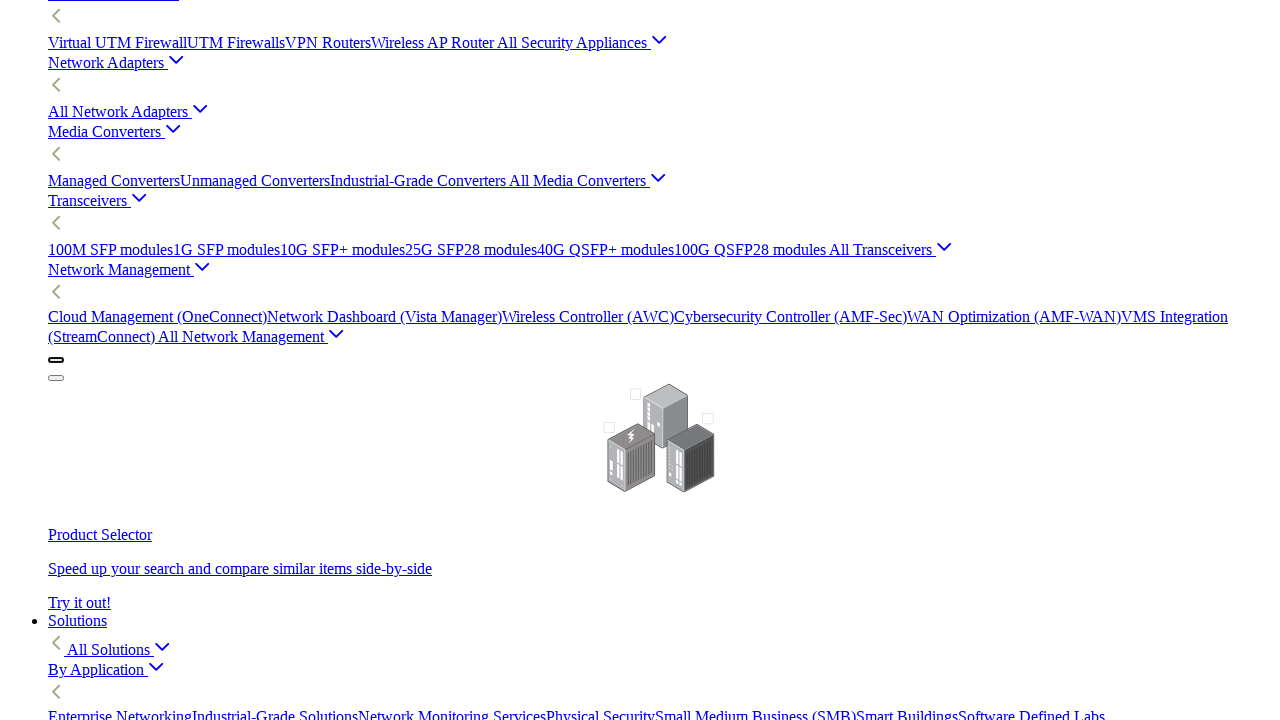

Navigated to Allied Telesis cybersecurity vulnerability statement page
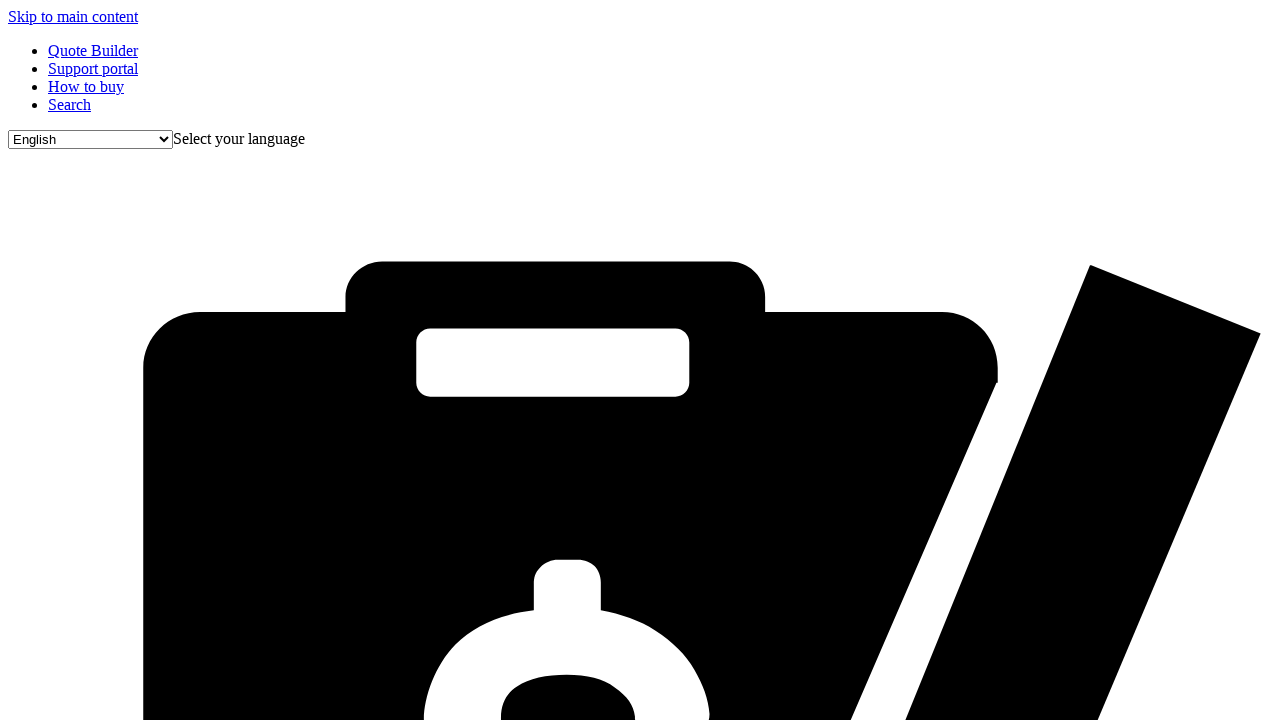

Scrolled down to view vulnerability information sections
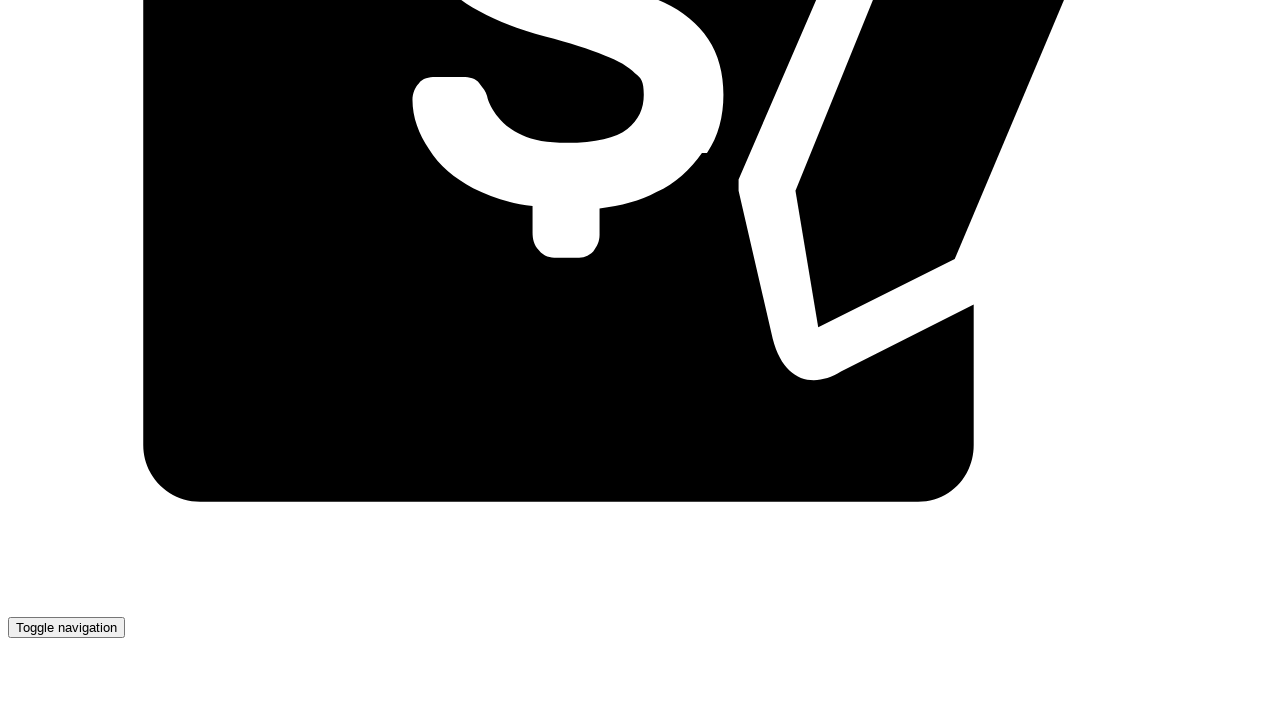

Vulnerability content sections loaded and visible
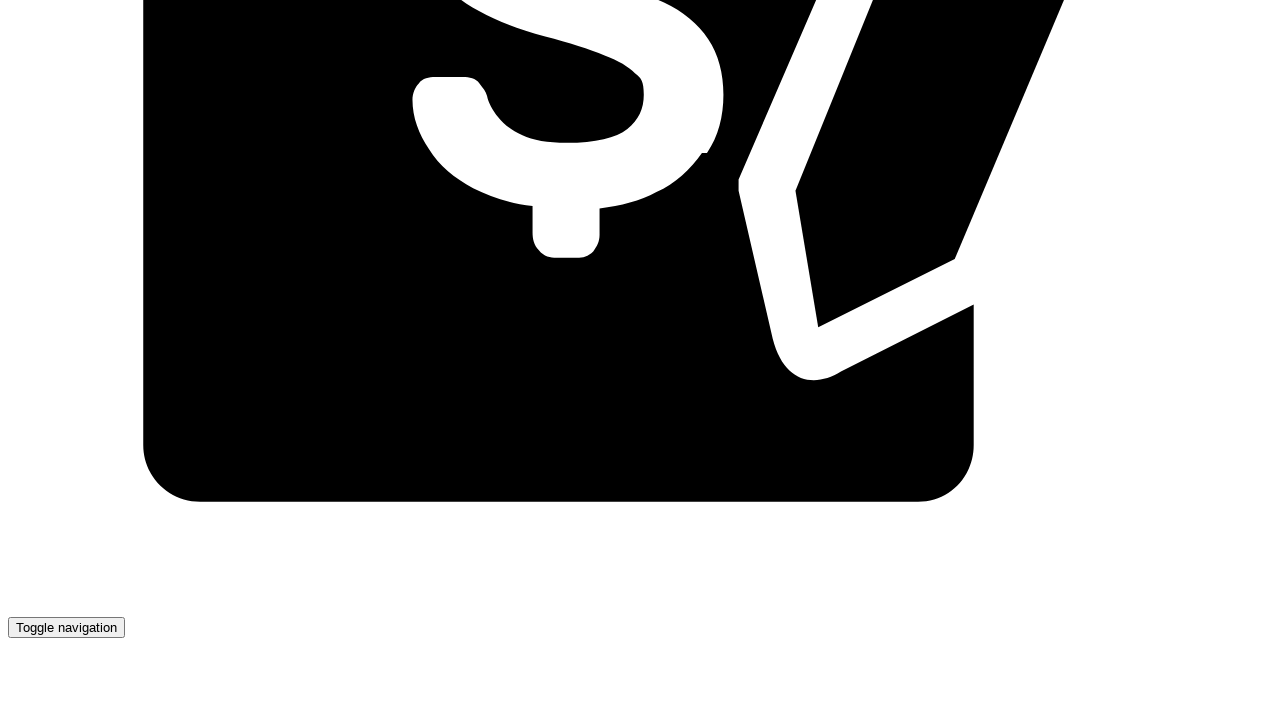

Found 3 vulnerability sections on the page
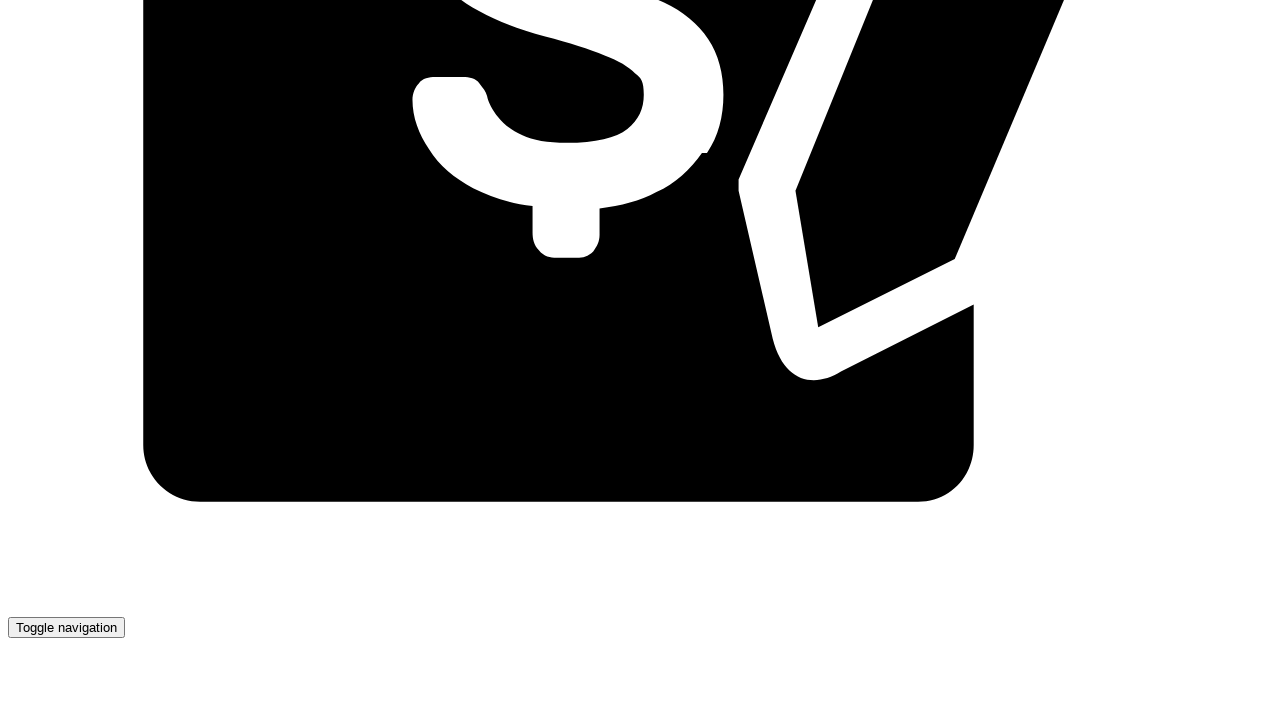

Located h4 title element in vulnerability section
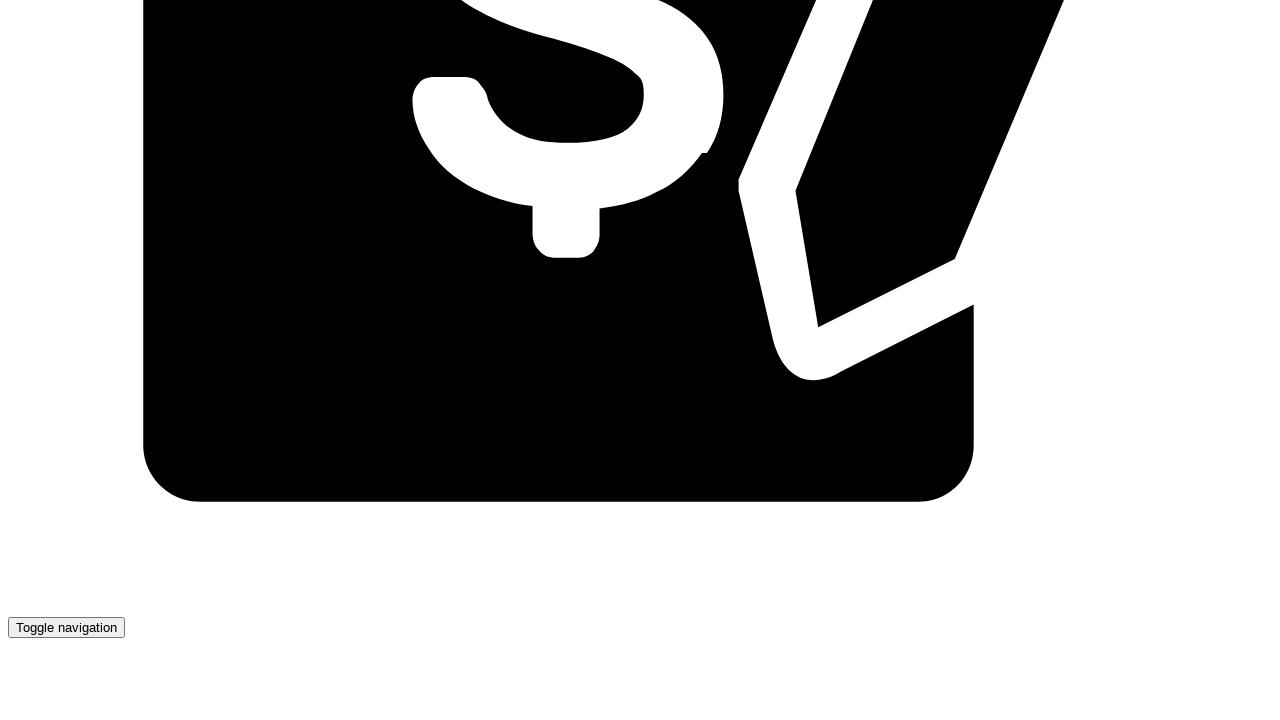

Located h5 date element in vulnerability section
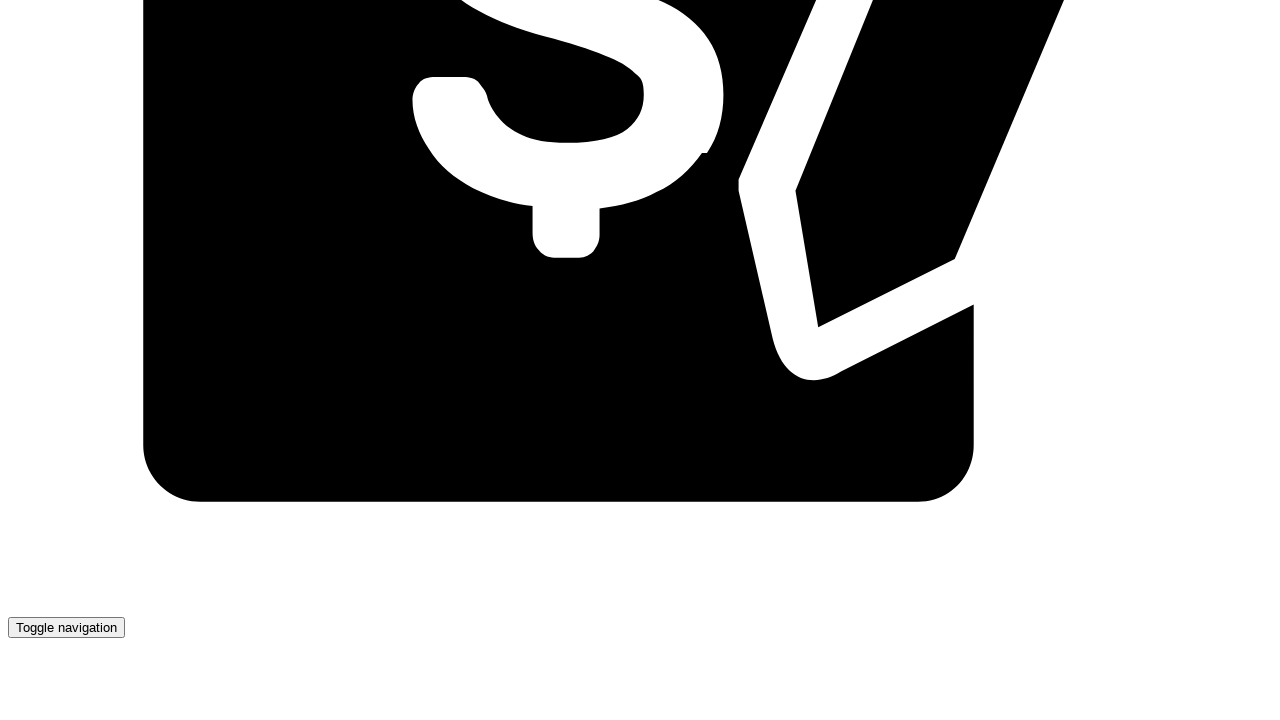

Located description paragraphs in vulnerability section
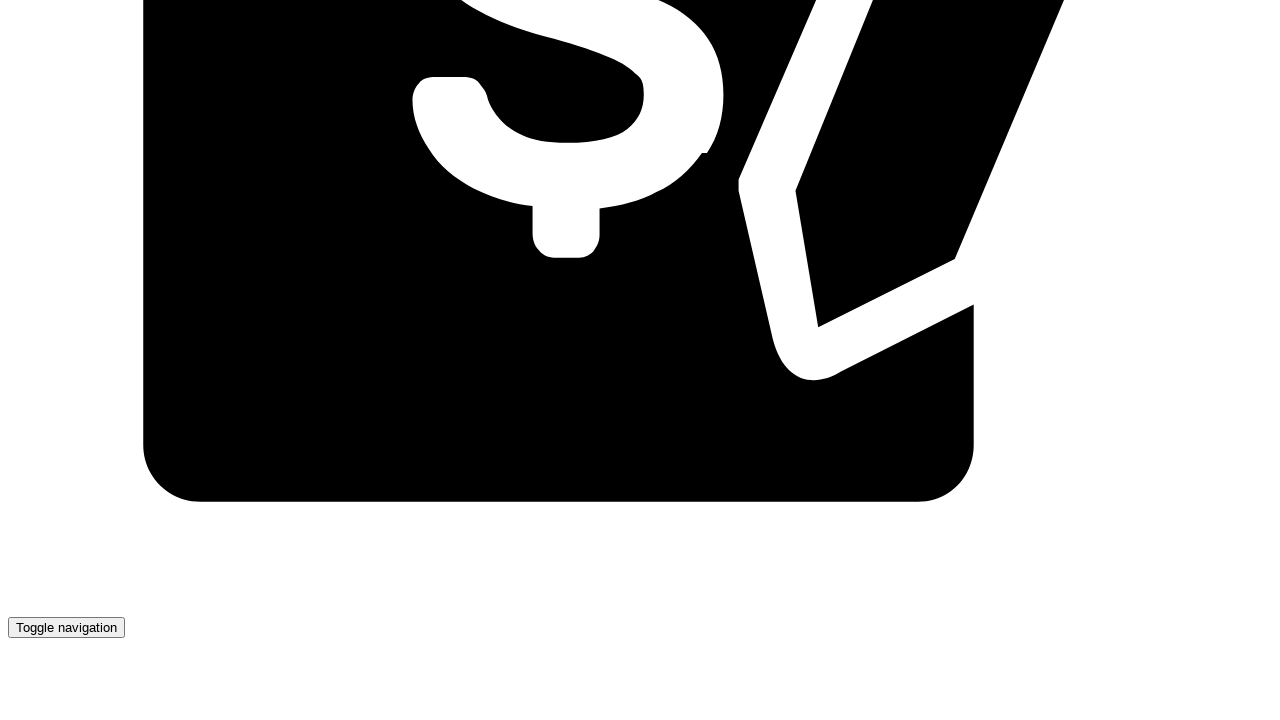

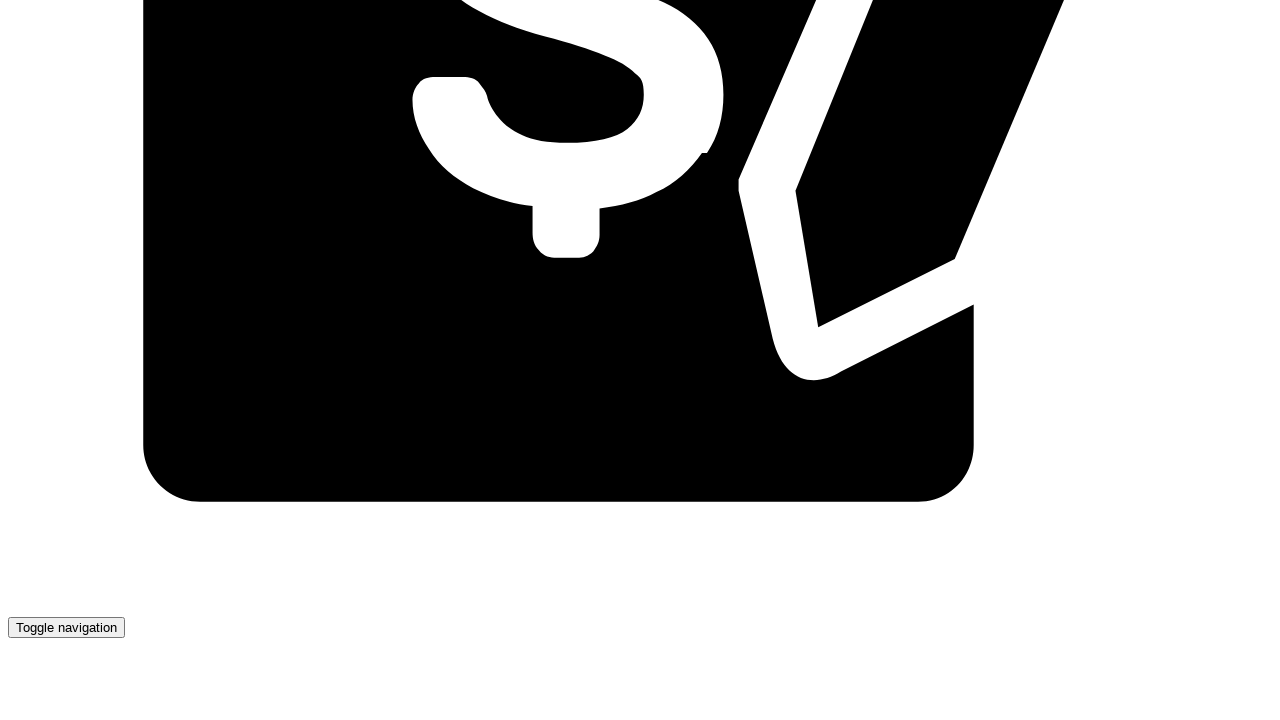